Tests a registration form by filling in personal information fields (name, email, phone, address) and submitting the form to verify successful registration

Starting URL: http://suninjuly.github.io/registration1.html

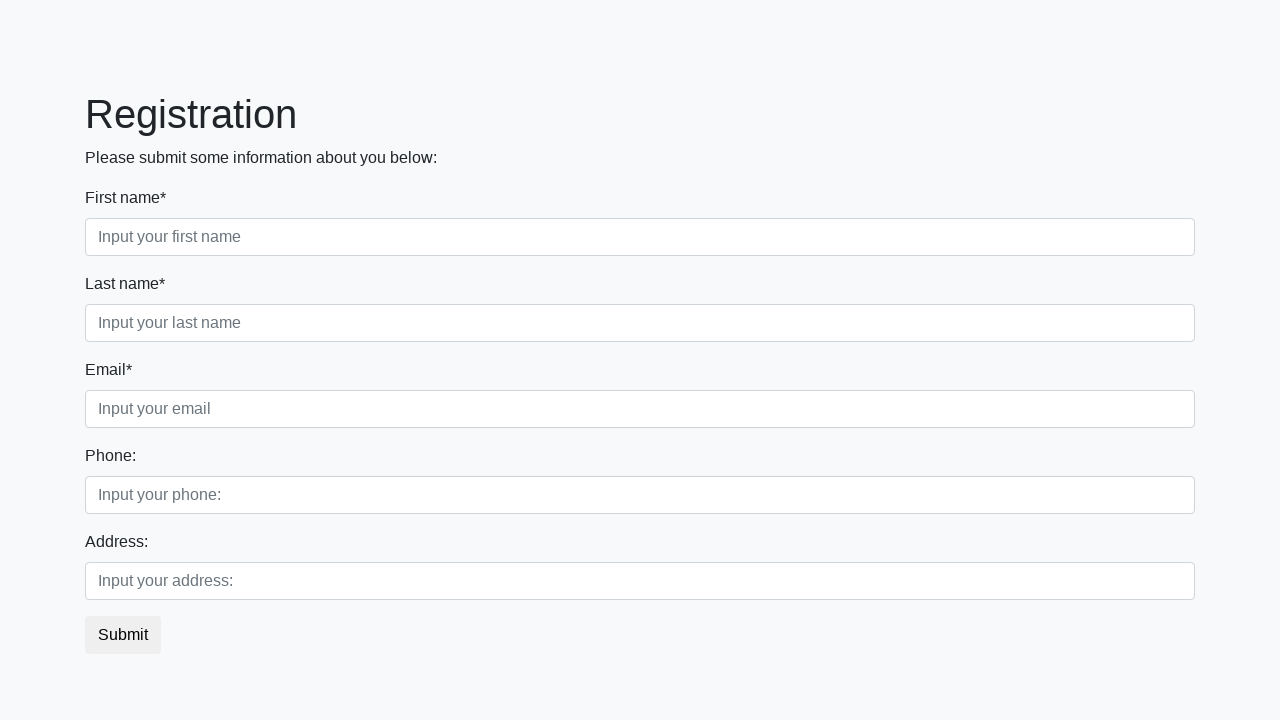

Filled first name field with 'Ivan' on .first_block input.first
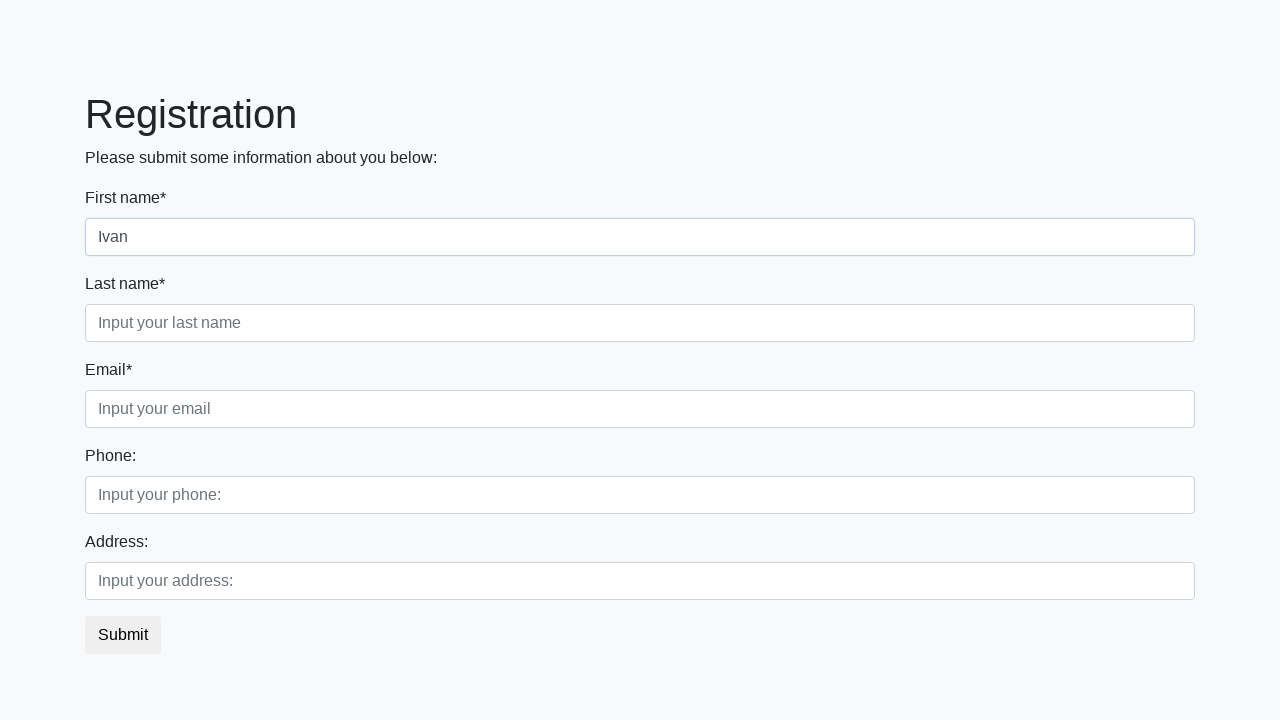

Filled last name field with 'Petrov' on .first_block input.second
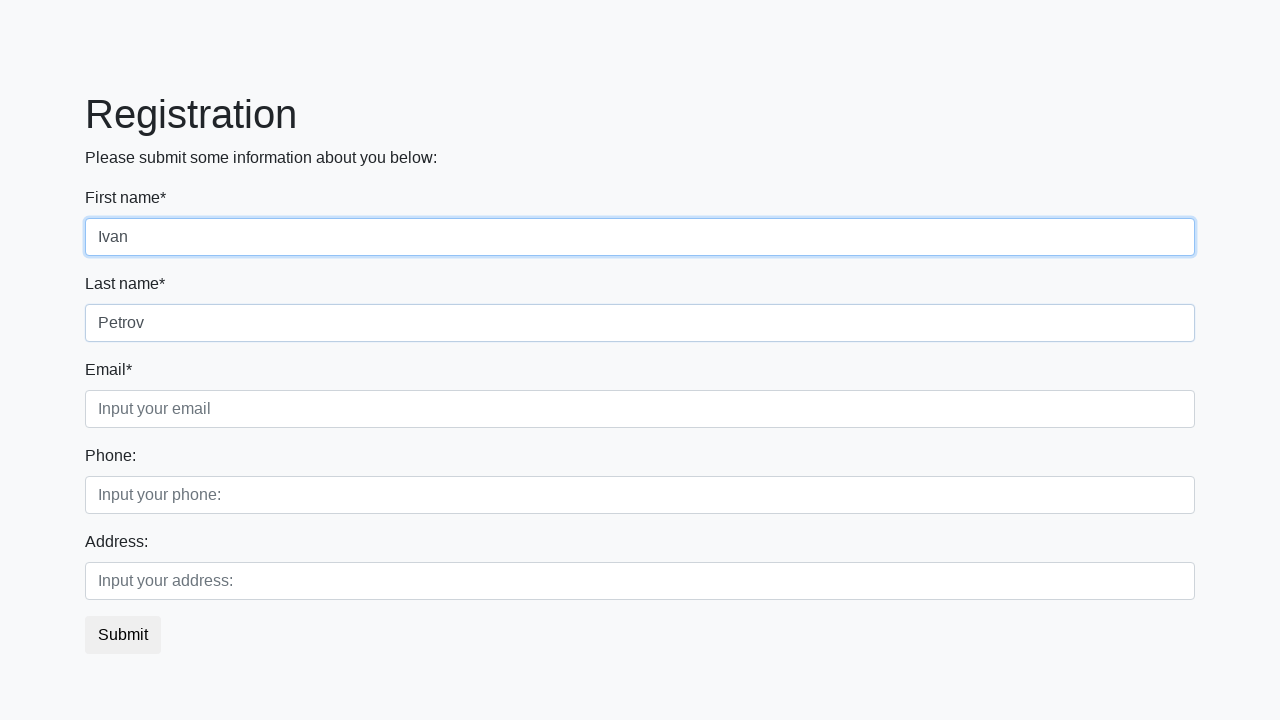

Filled email field with 'petrov@email.com' on .first_block input.third
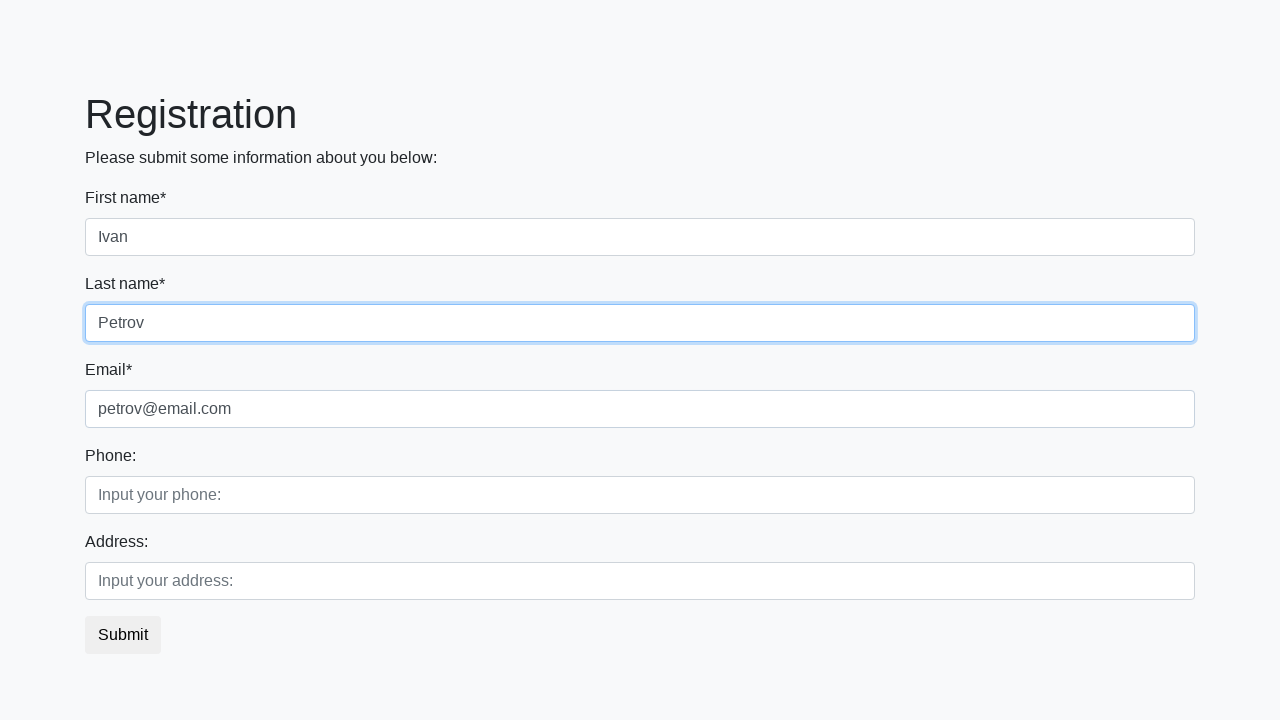

Filled phone number field with '+79999999999' on .second_block input.first
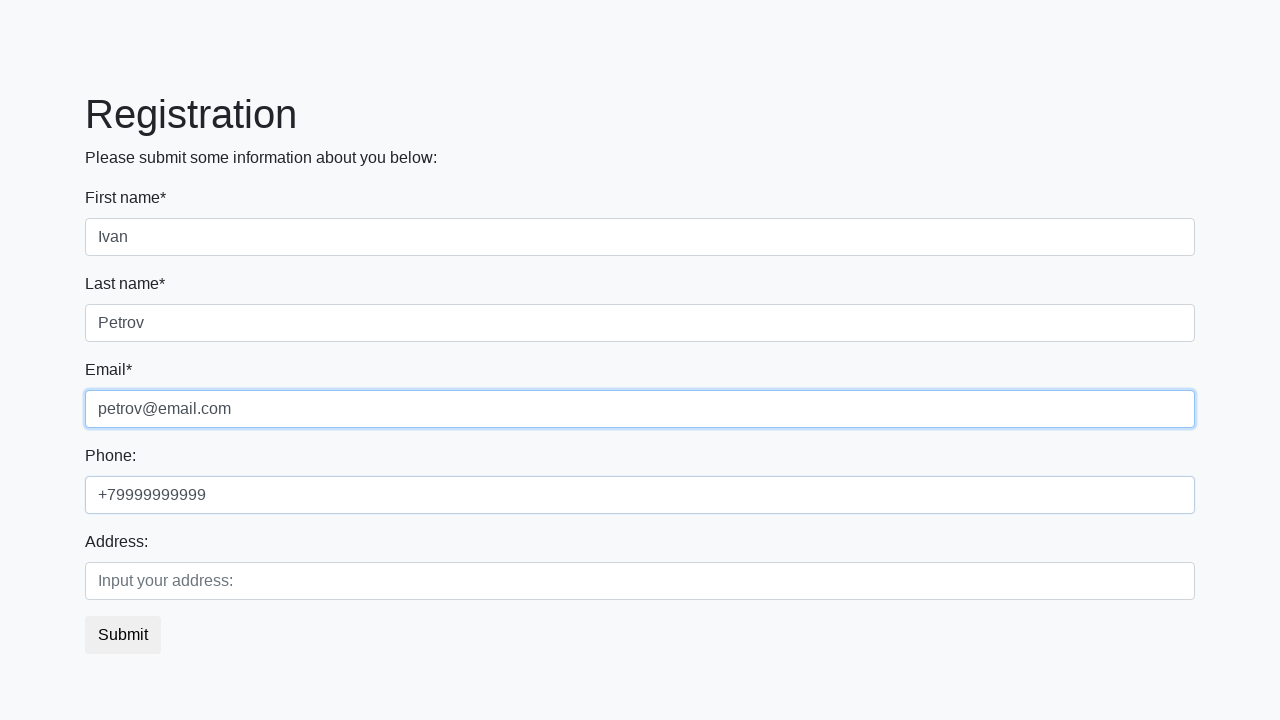

Filled address field with 'Russia, Moscow' on .second_block input.second
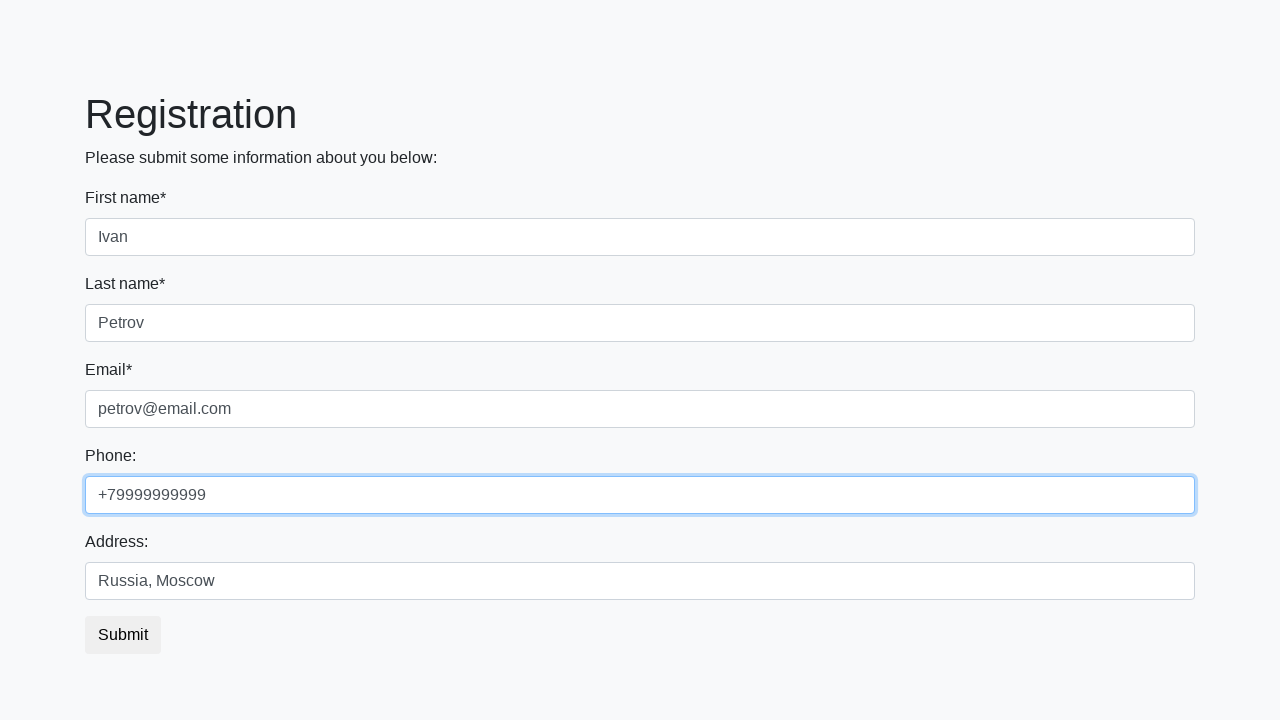

Clicked submit button to register at (123, 635) on button.btn
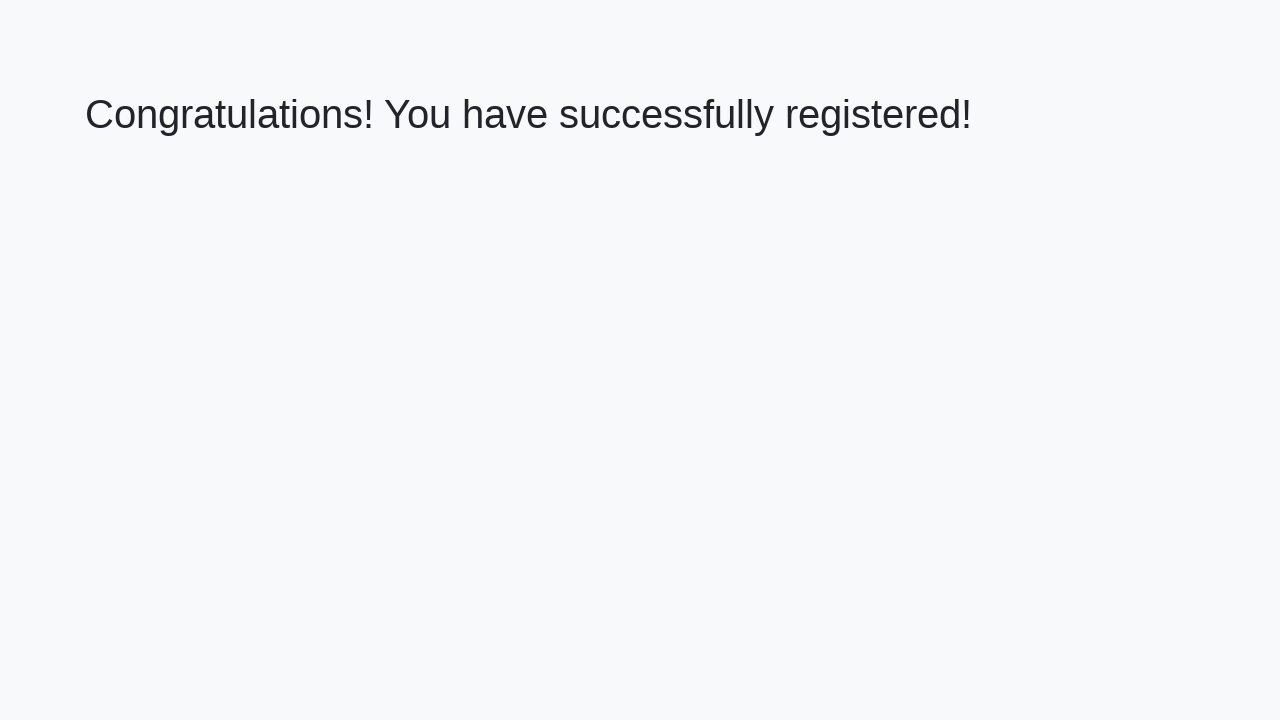

Success message appeared
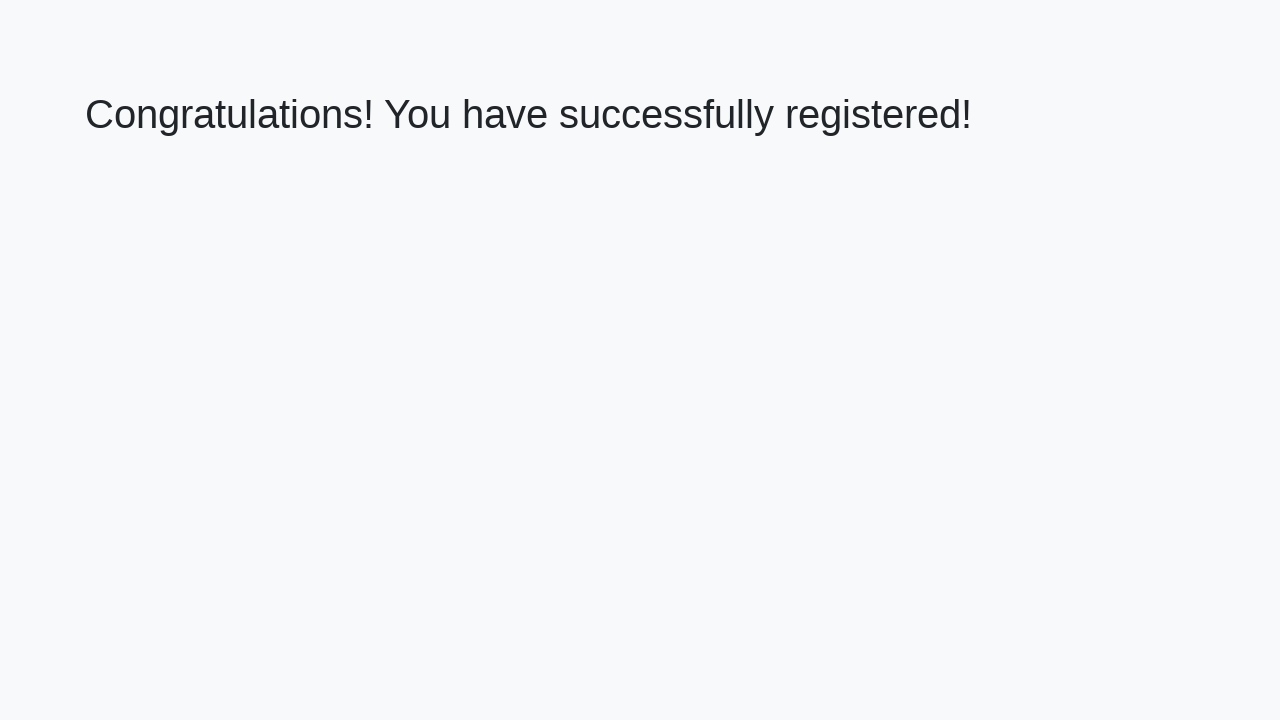

Retrieved welcome message: 'Congratulations! You have successfully registered!'
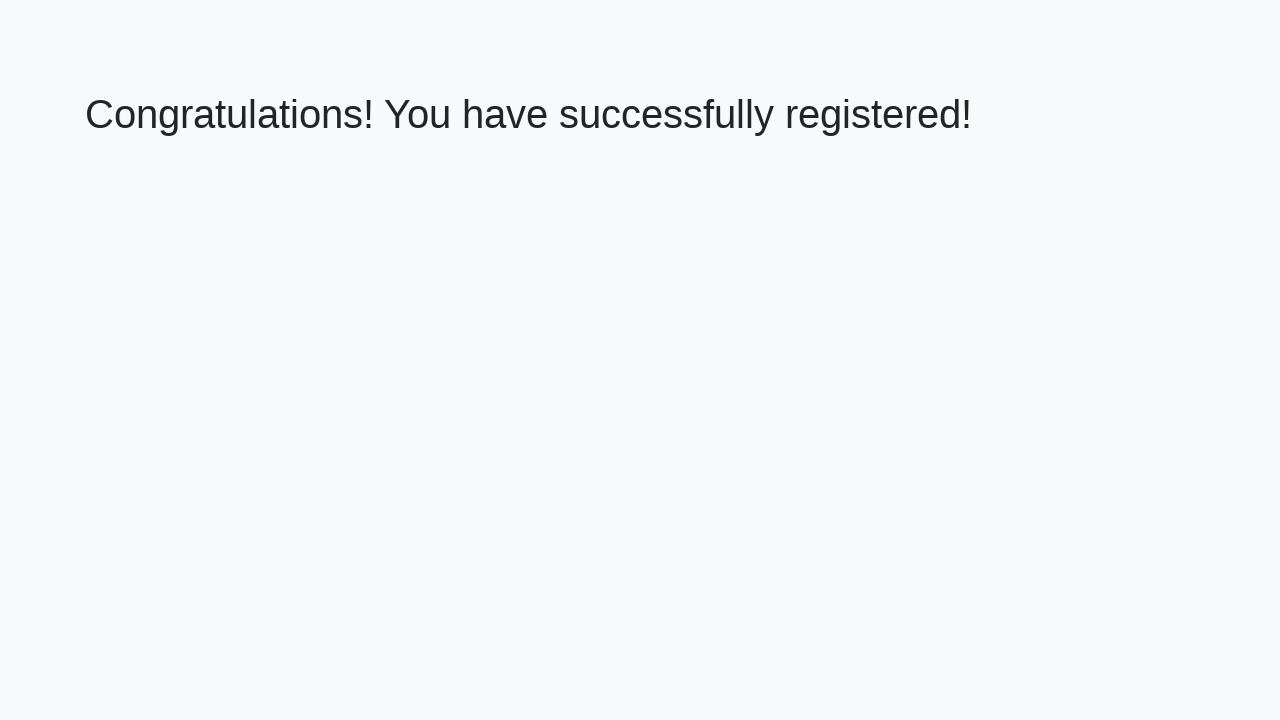

Verified successful registration message
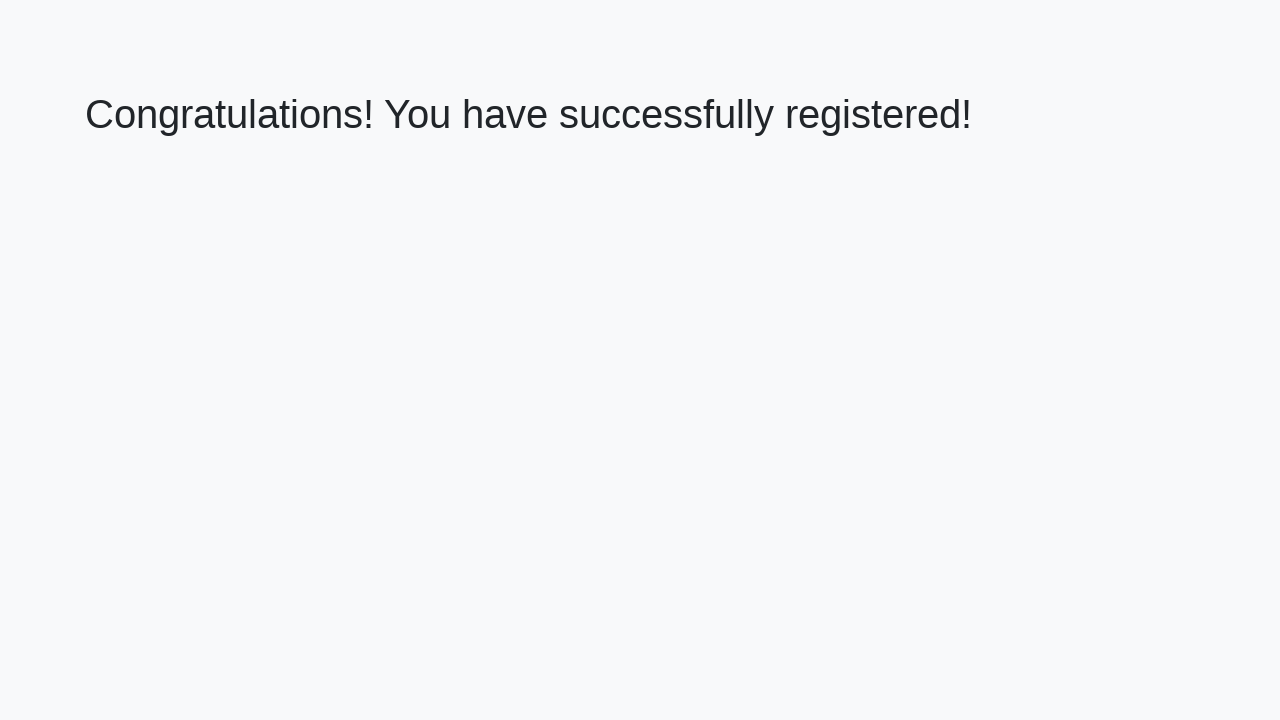

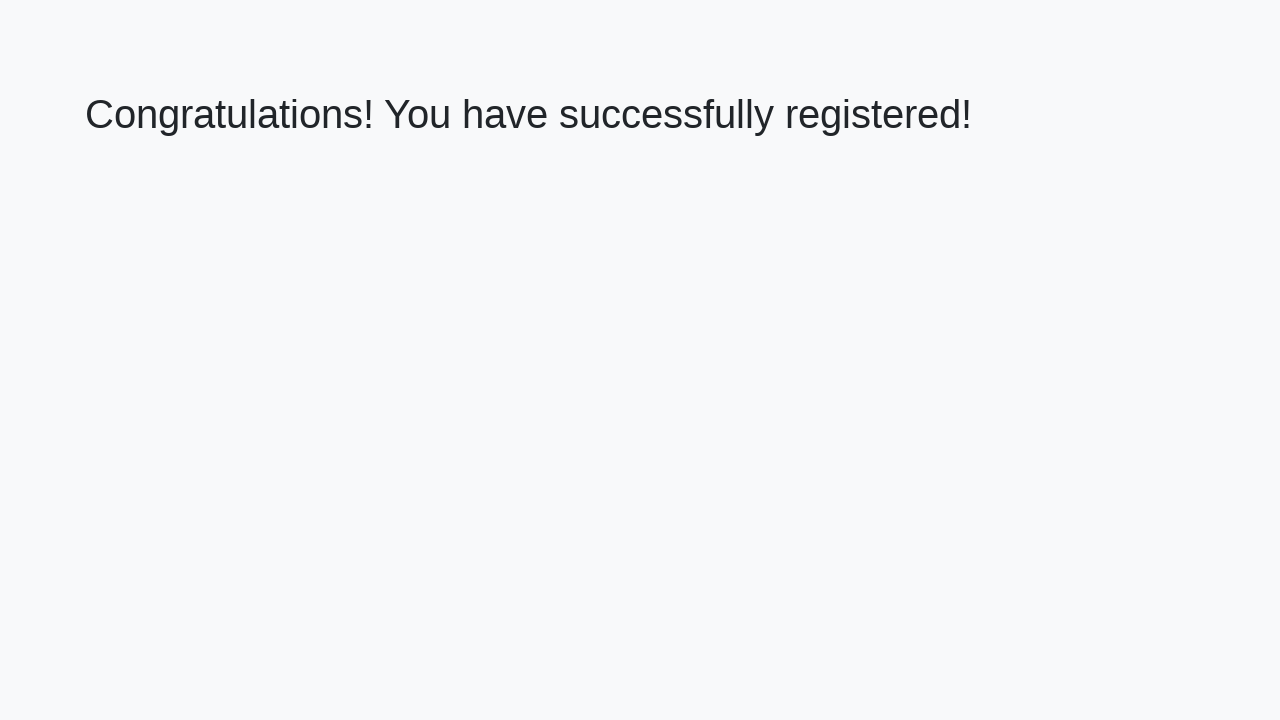